Tests filtering to display only completed items

Starting URL: https://demo.playwright.dev/todomvc

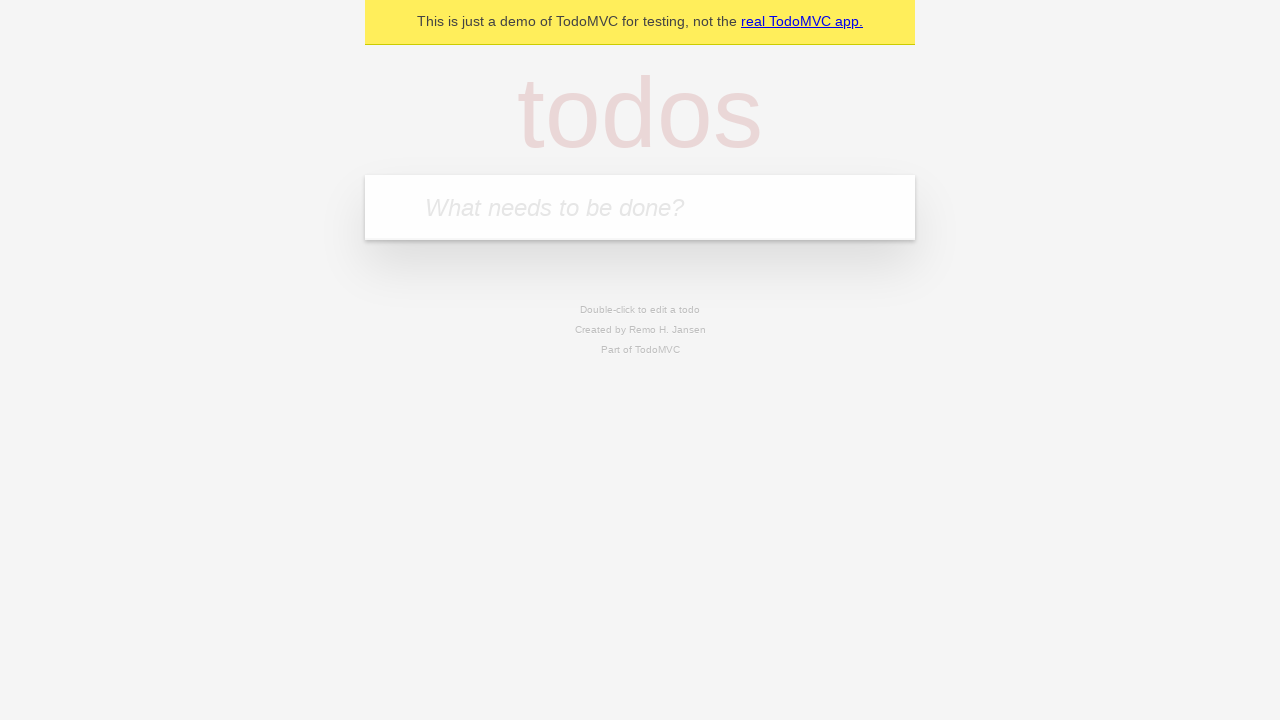

Filled todo input with 'buy some cheese' on internal:attr=[placeholder="What needs to be done?"i]
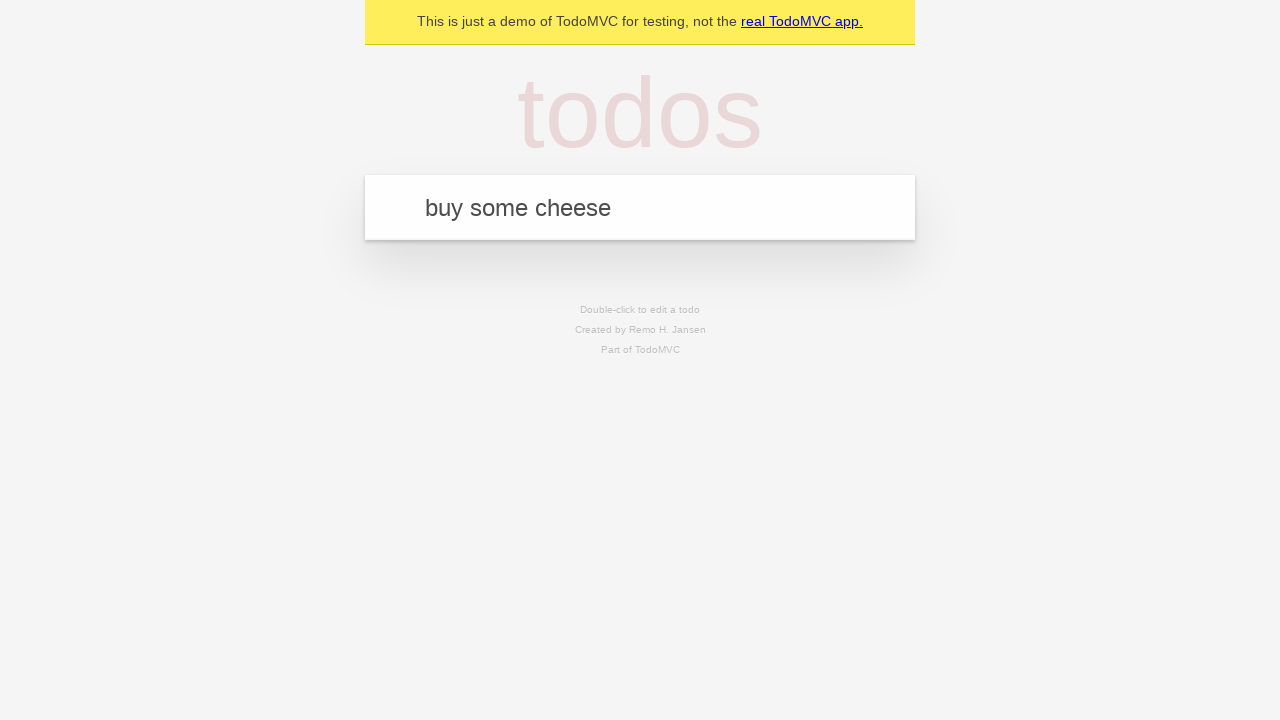

Pressed Enter to add first todo on internal:attr=[placeholder="What needs to be done?"i]
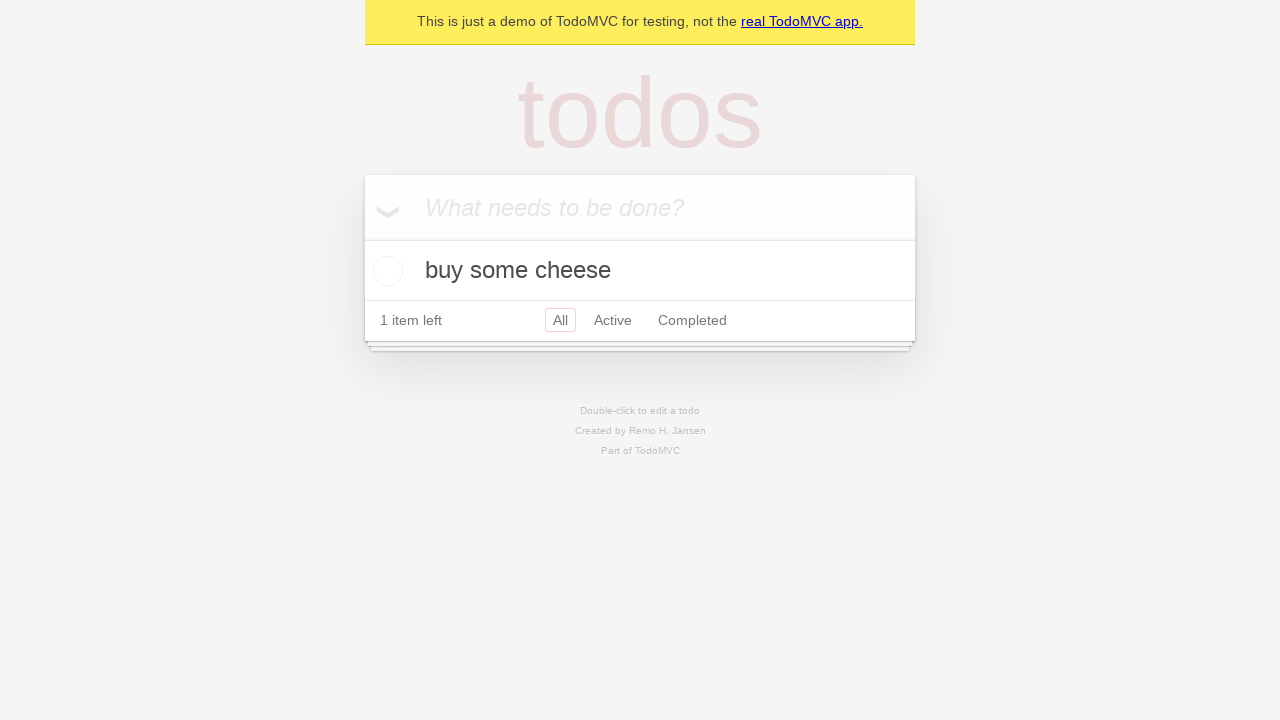

Filled todo input with 'feed the cat' on internal:attr=[placeholder="What needs to be done?"i]
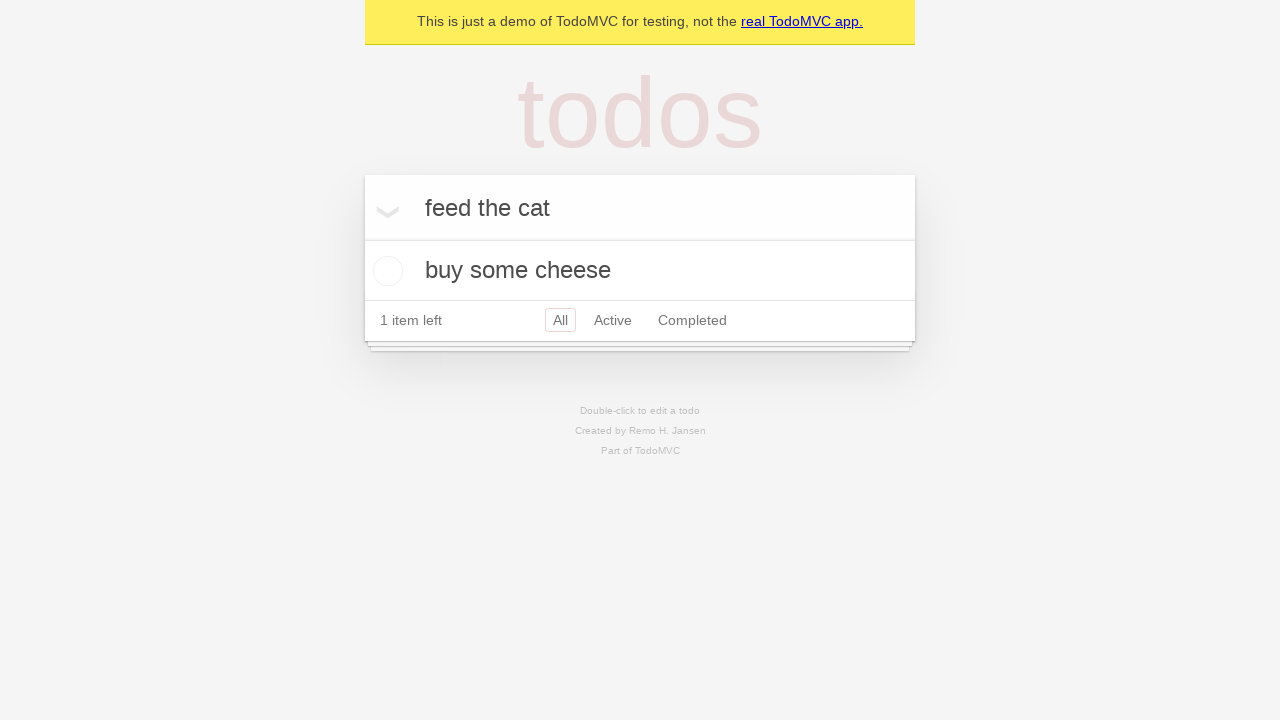

Pressed Enter to add second todo on internal:attr=[placeholder="What needs to be done?"i]
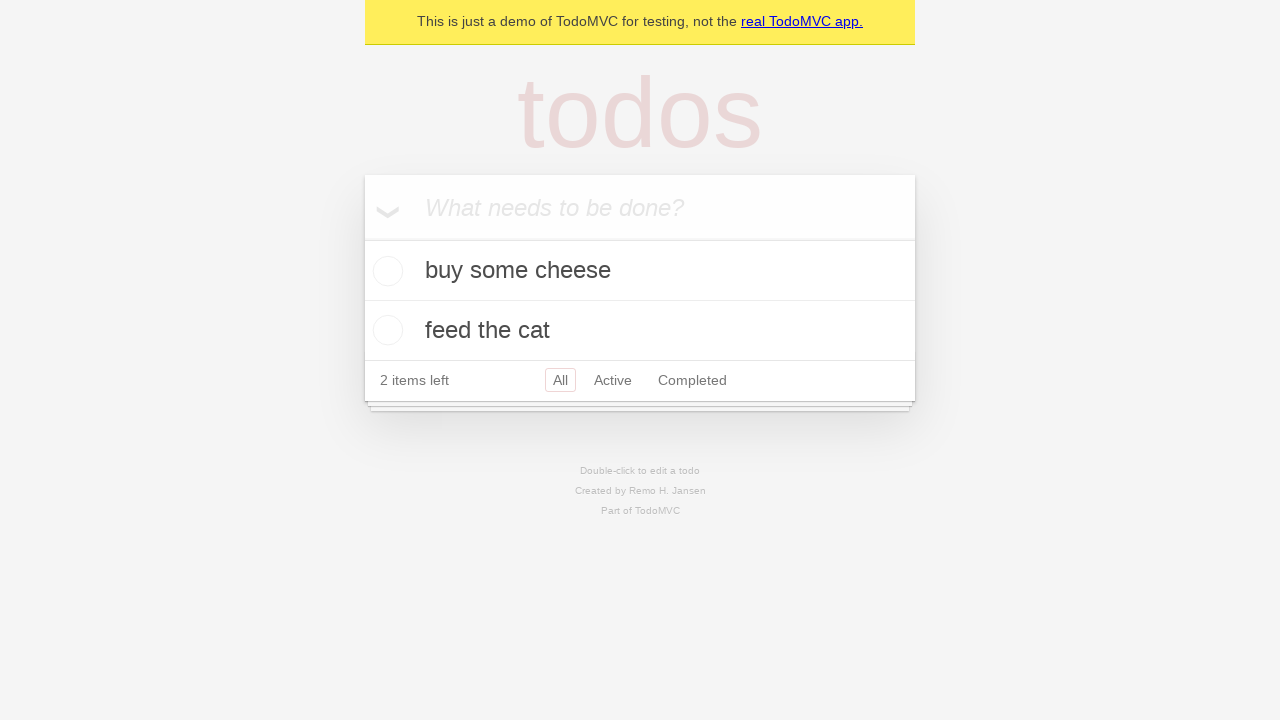

Filled todo input with 'book a doctors appointment' on internal:attr=[placeholder="What needs to be done?"i]
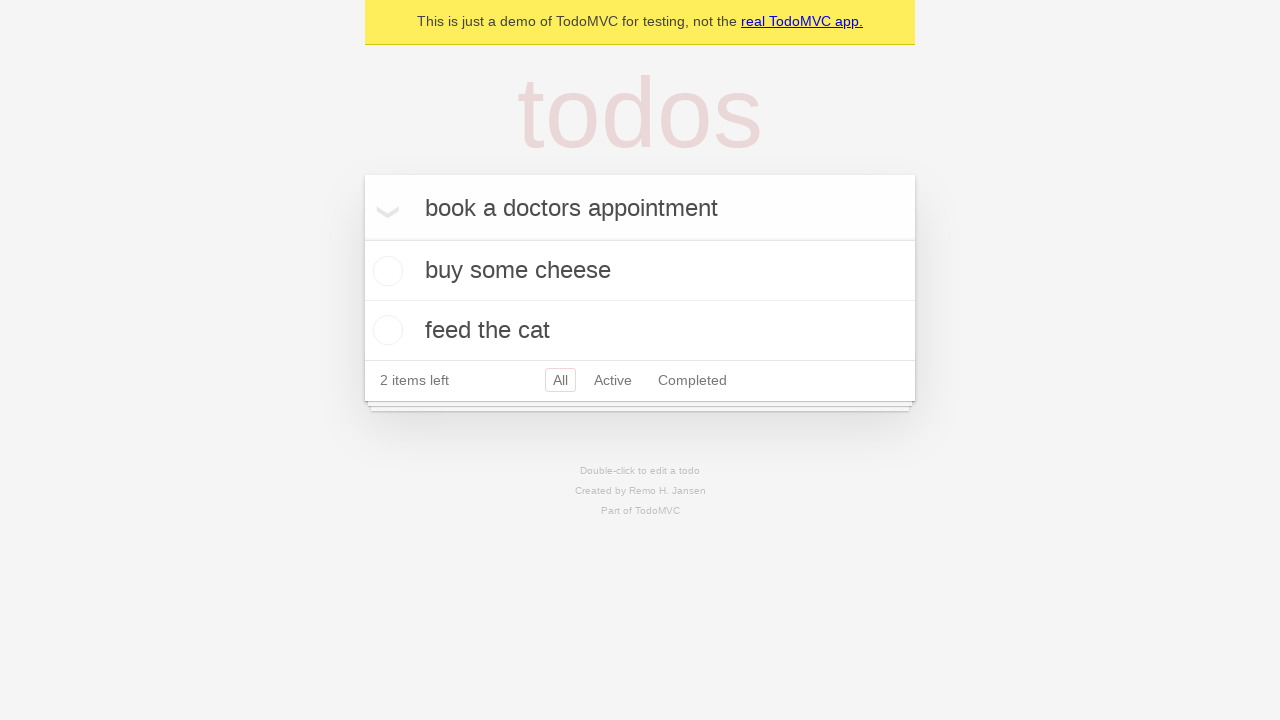

Pressed Enter to add third todo on internal:attr=[placeholder="What needs to be done?"i]
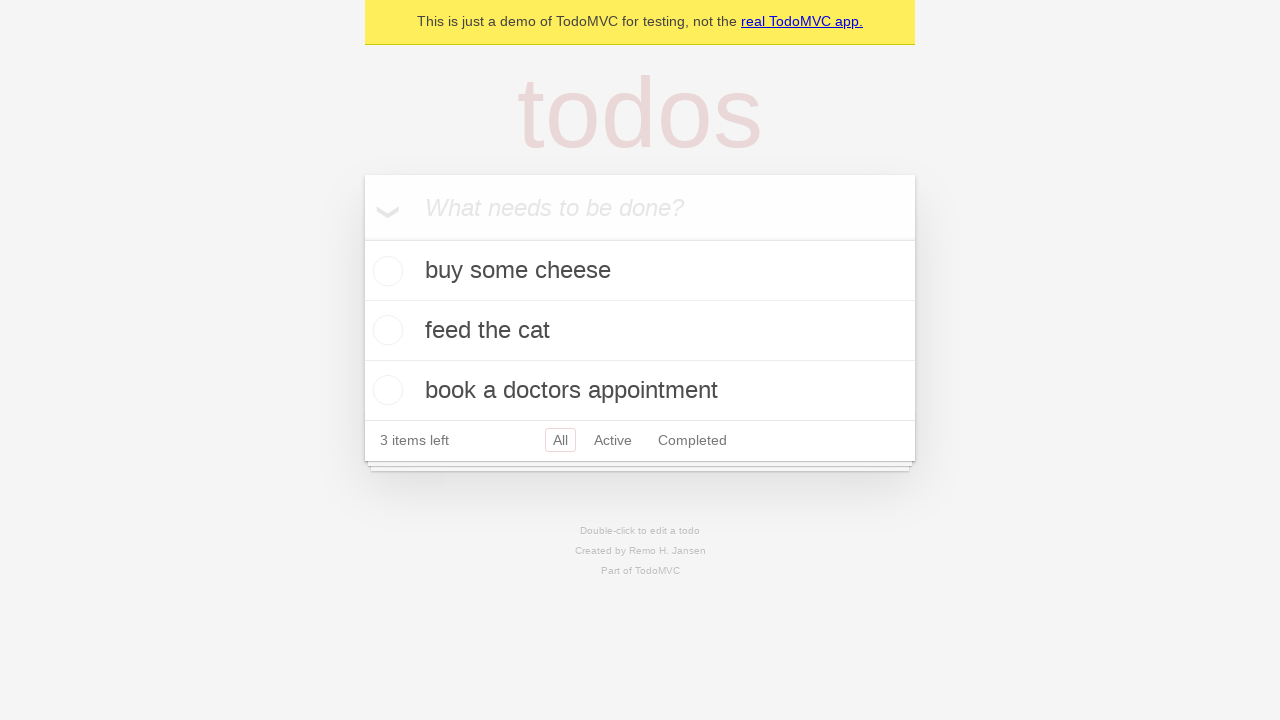

Checked the second todo item checkbox at (385, 330) on internal:testid=[data-testid="todo-item"s] >> nth=1 >> internal:role=checkbox
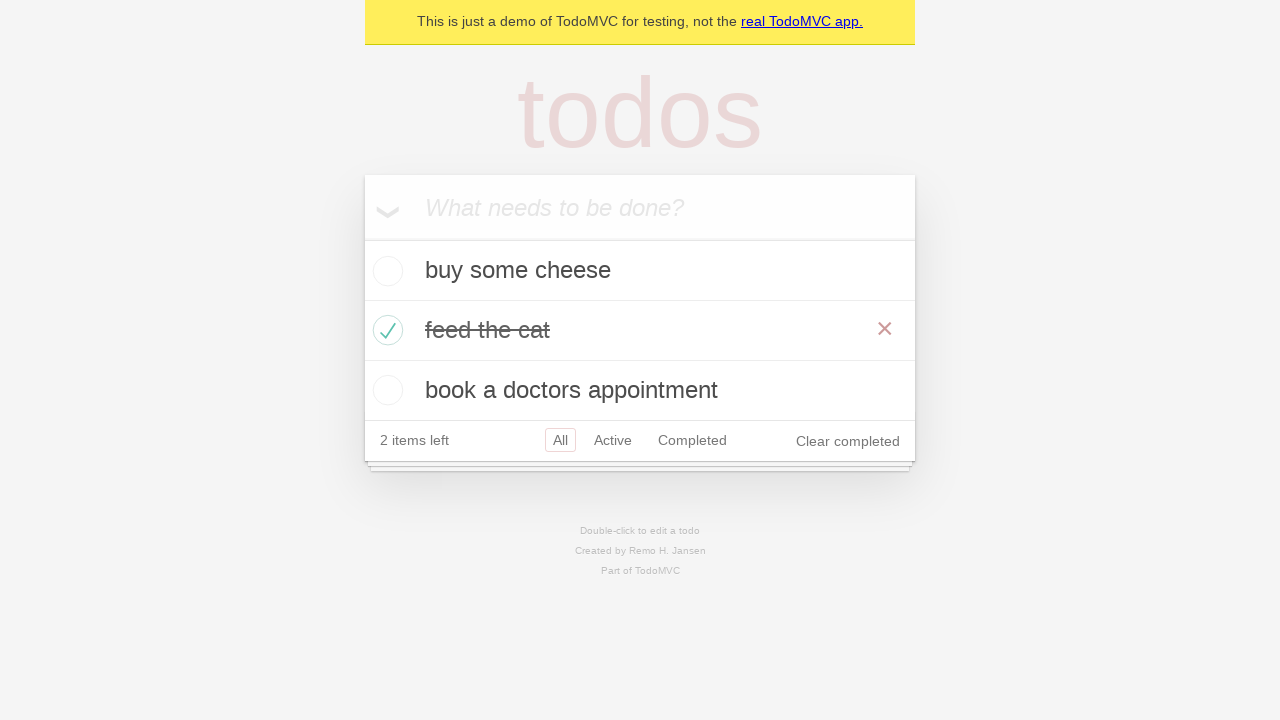

Clicked Completed filter to display only completed items at (692, 440) on internal:role=link[name="Completed"i]
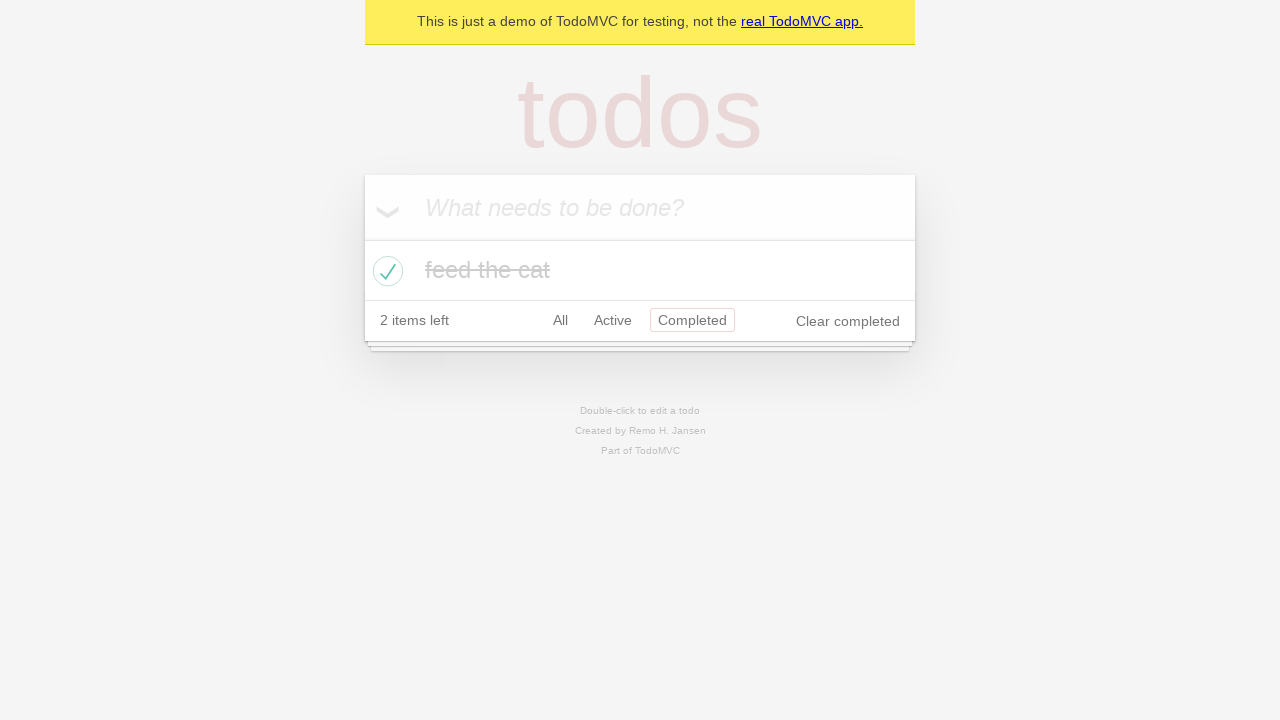

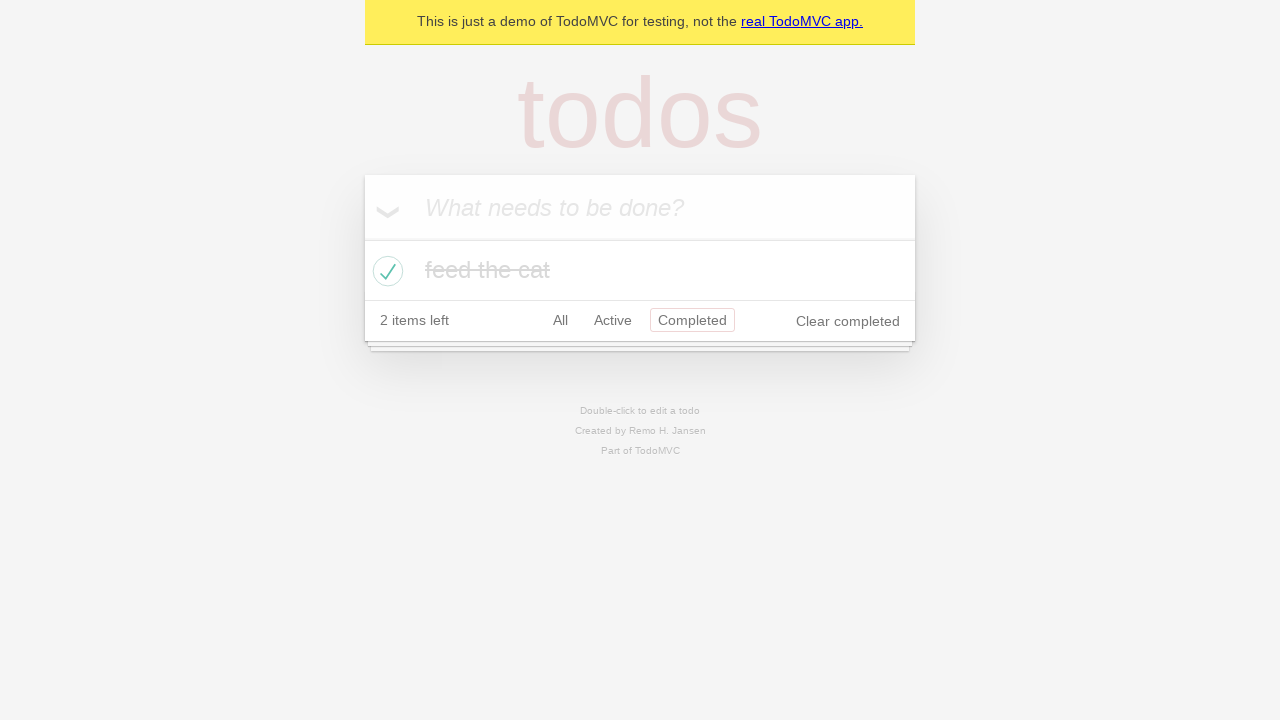